Tests reading data from a fixed table by locating rows, columns and extracting cell text

Starting URL: https://rahulshettyacademy.com/AutomationPractice/

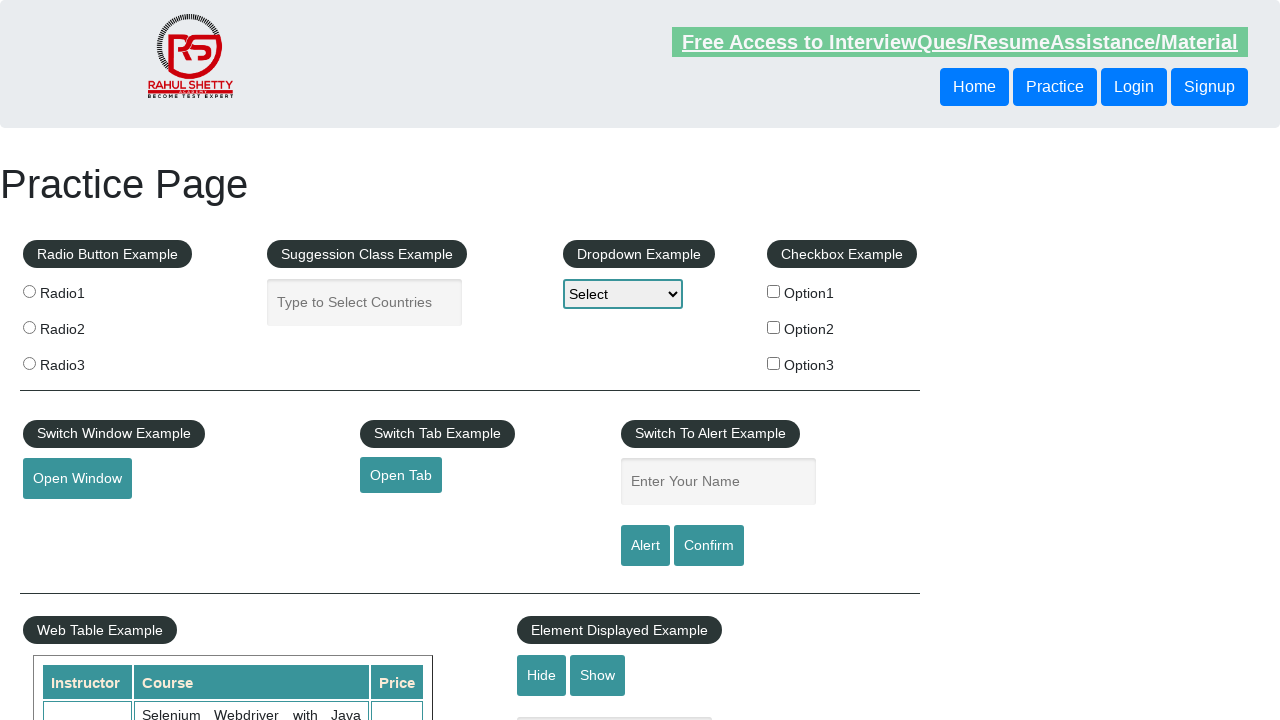

Scrolled down 100px to reveal the table
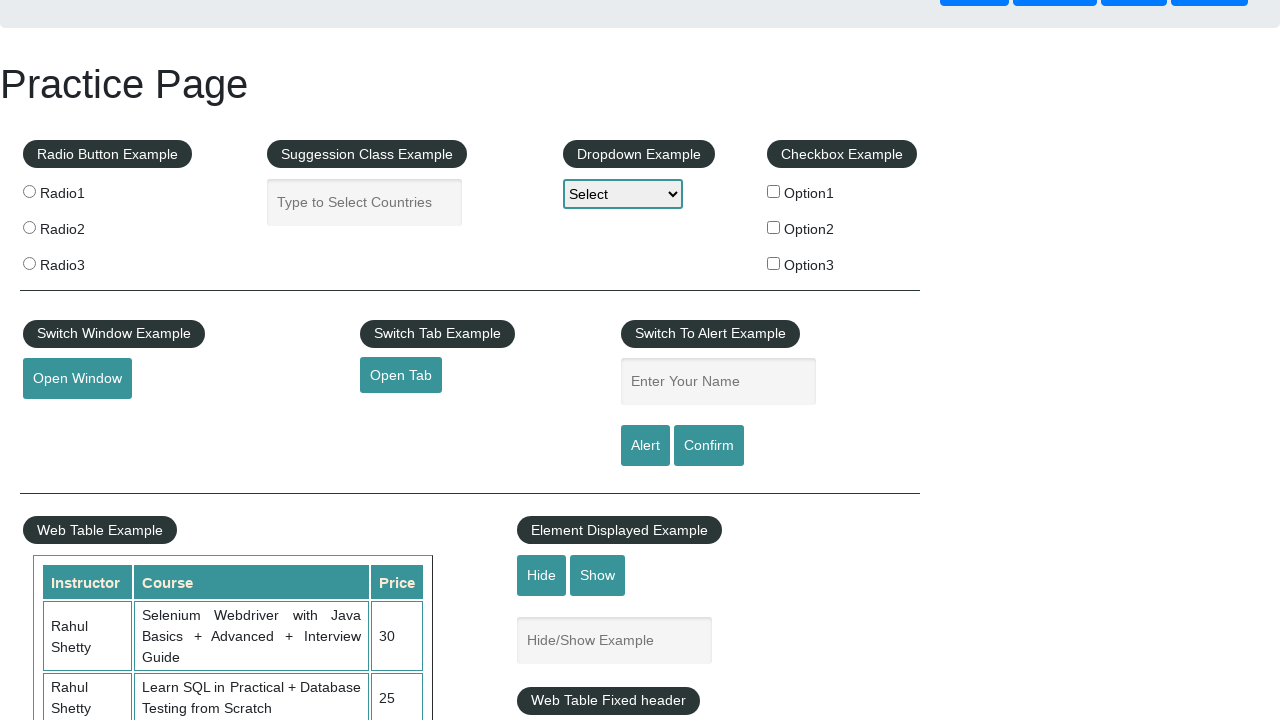

Waited for courses table to be visible
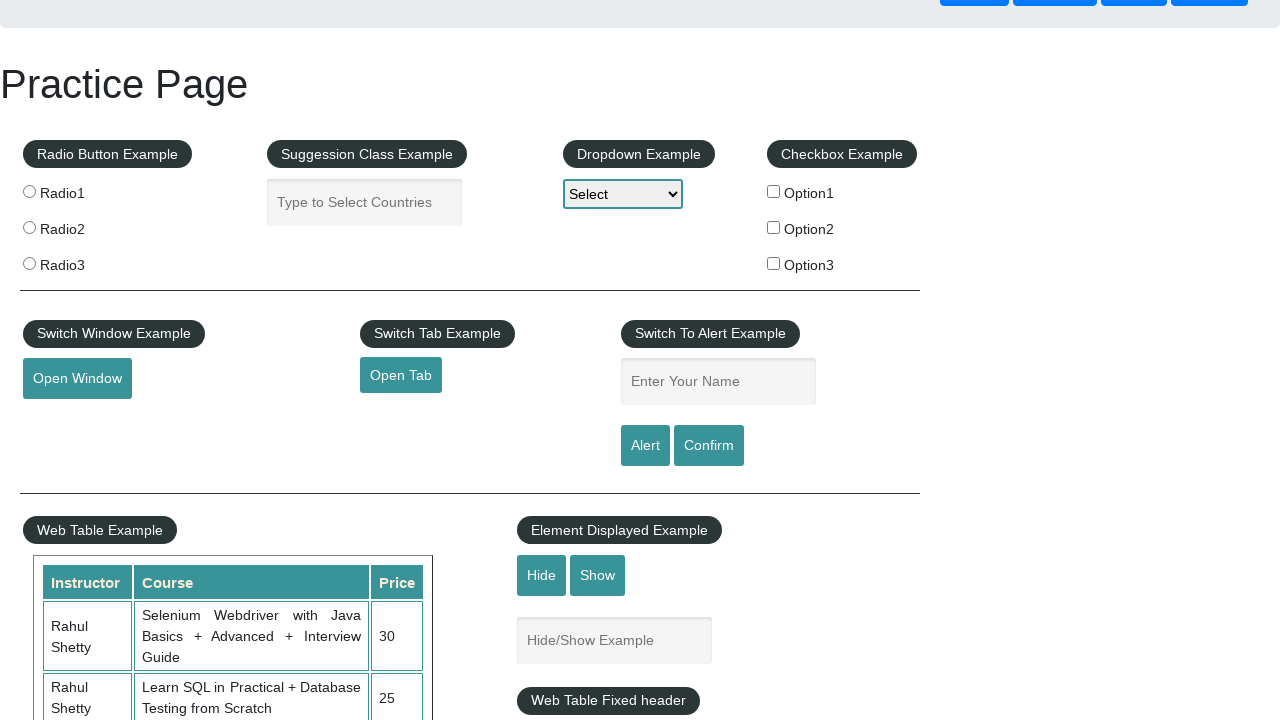

Extracted cell data from row 2, column 2: Selenium Webdriver with Java Basics + Advanced + Interview Guide
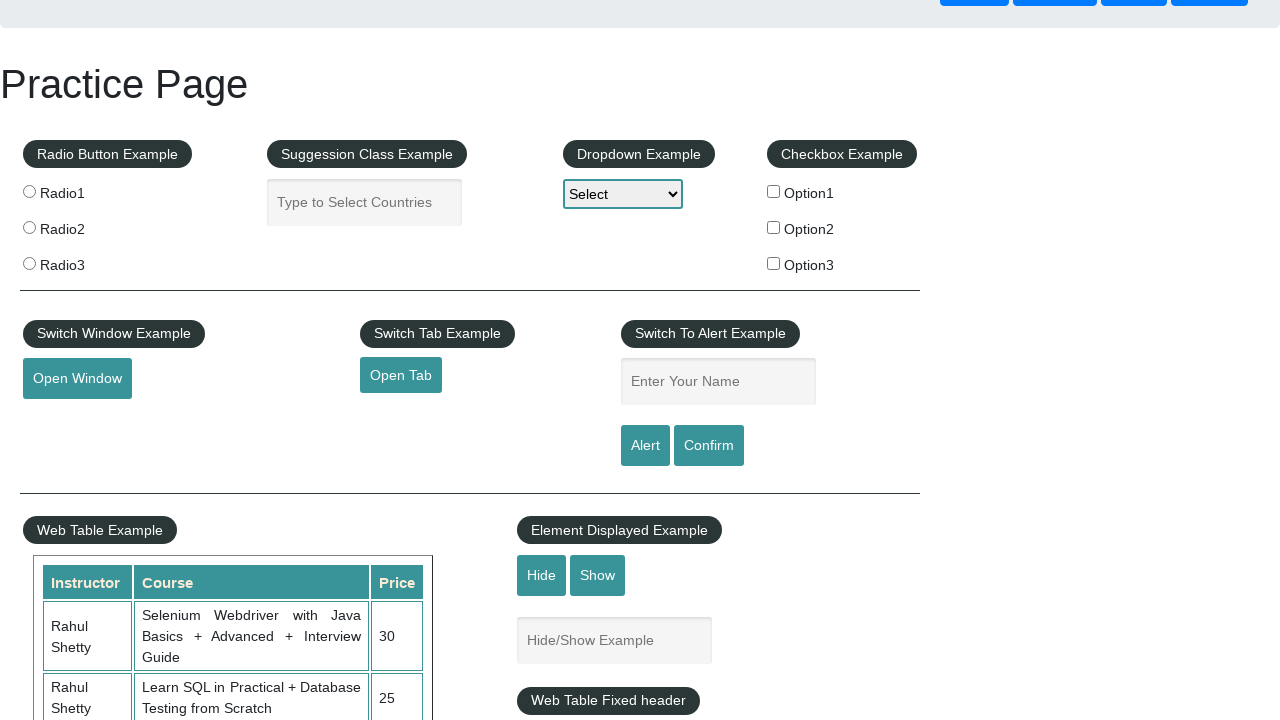

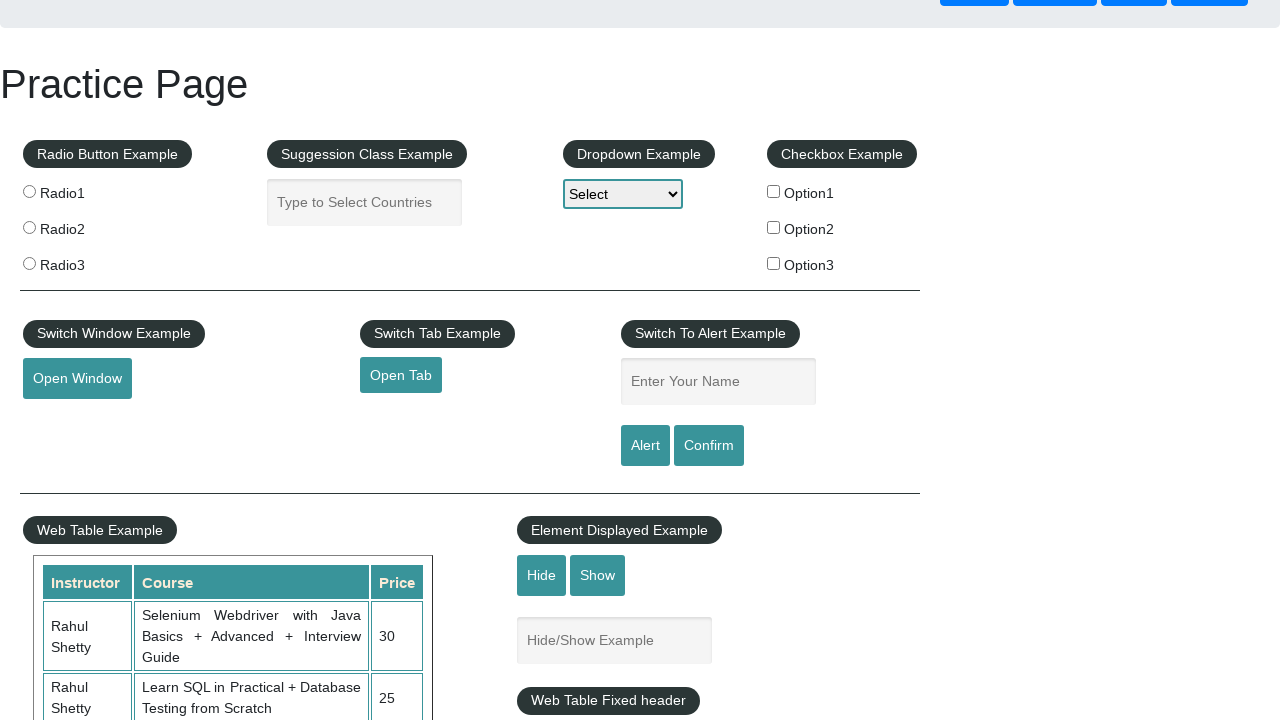